Navigates to a Claro Pay dashboard, clicks on a specific widget item, and waits for the tree content to load. The script interacts with dashboard elements to navigate through case information.

Starting URL: https://claropaymovil.vercel.app

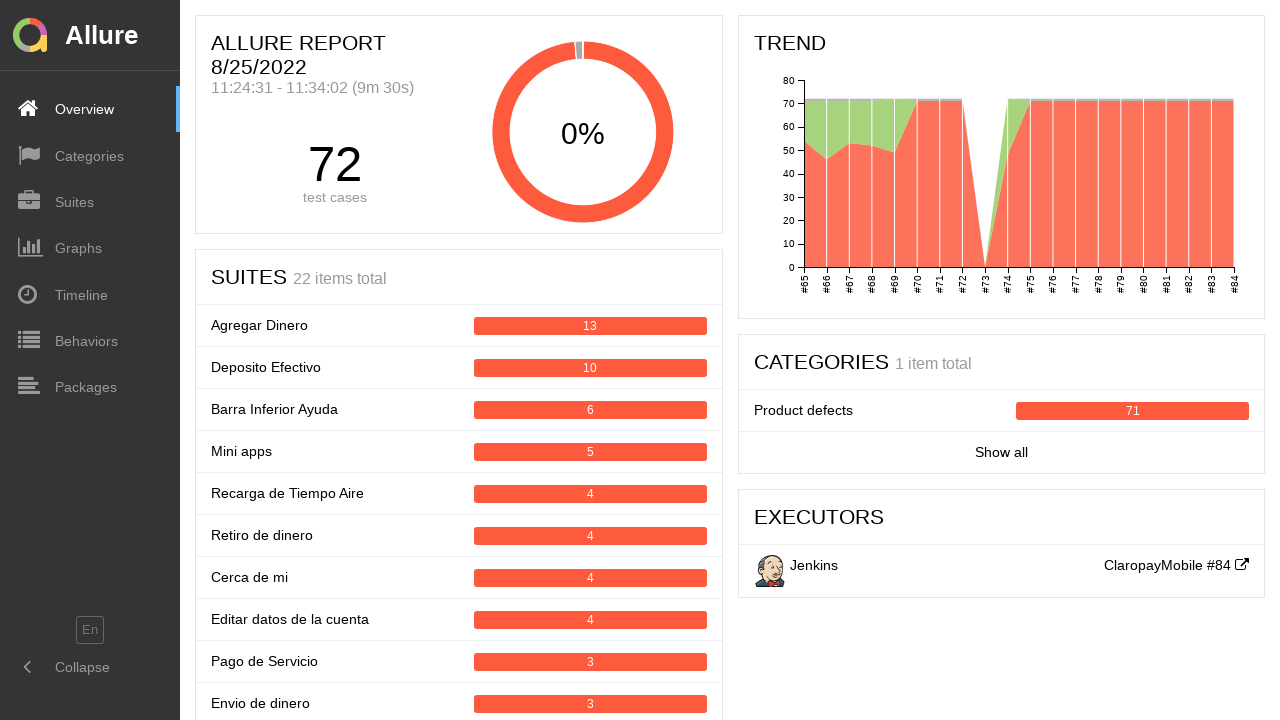

Waited for page to load (networkidle)
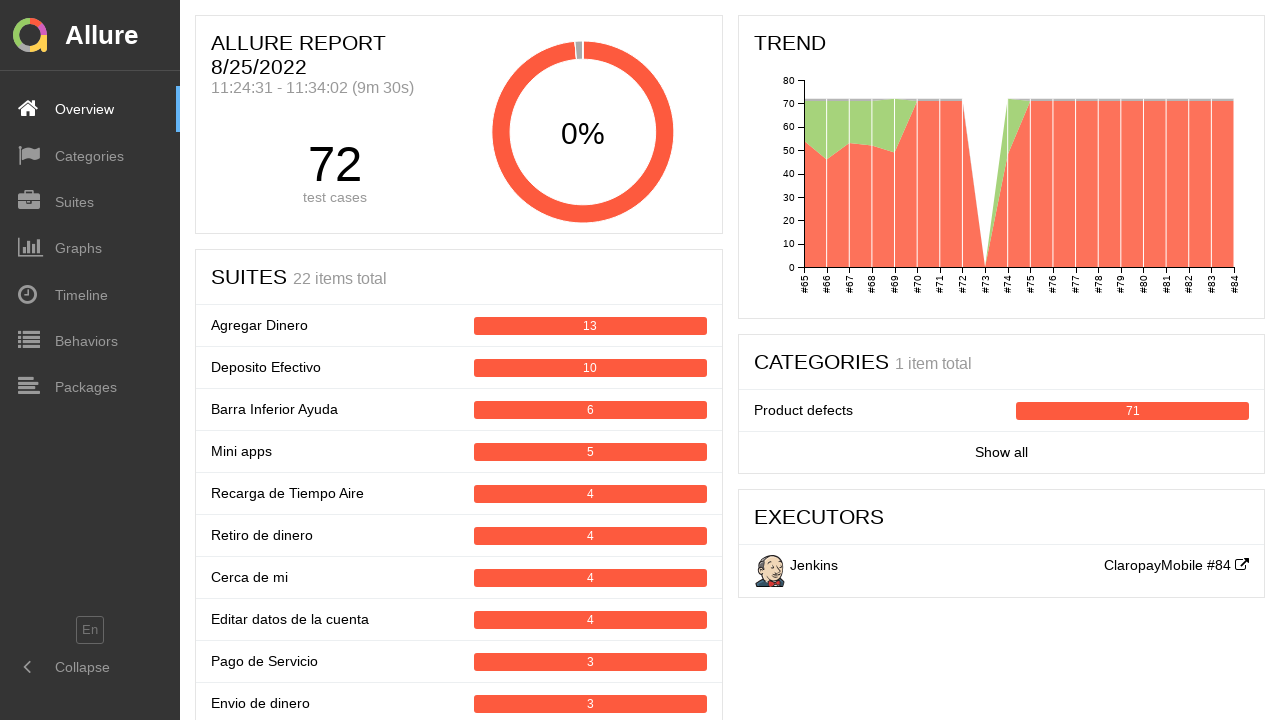

Clicked on the 11th item in the widget list at (459, 470) on #content > div > div.app__content > div > div:nth-child(1) > div:nth-child(2) > 
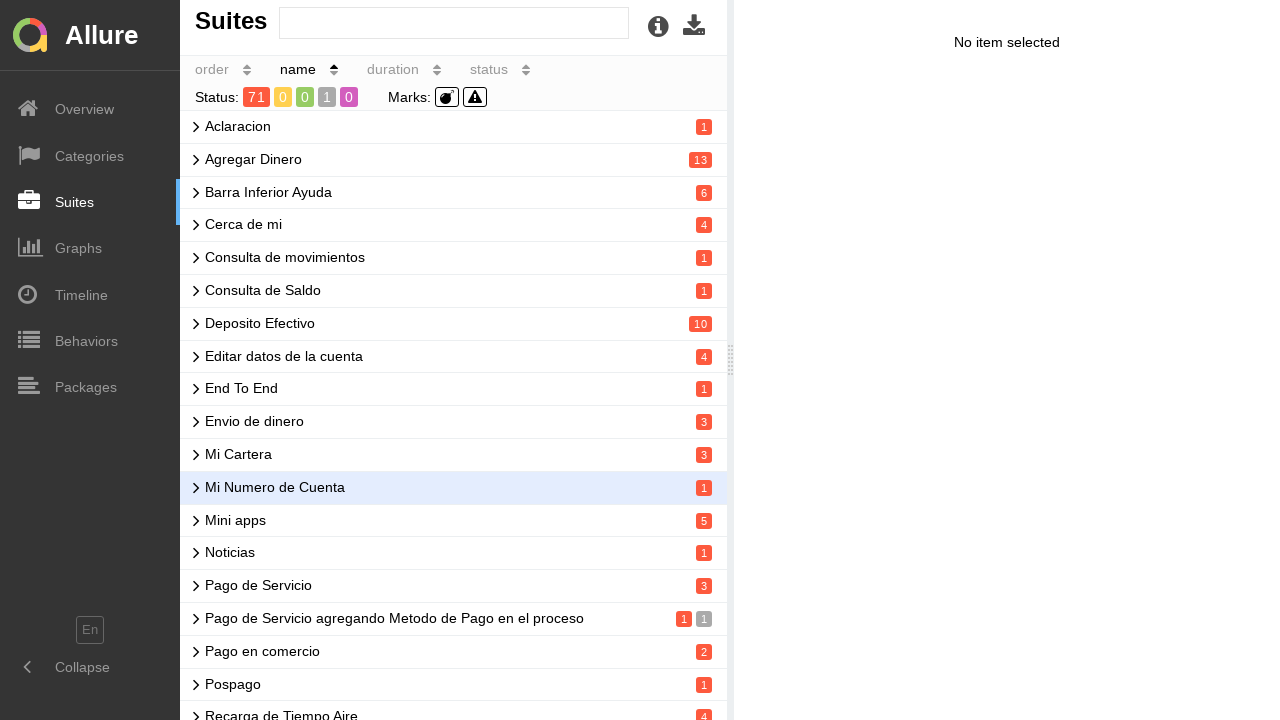

Tree content loaded successfully
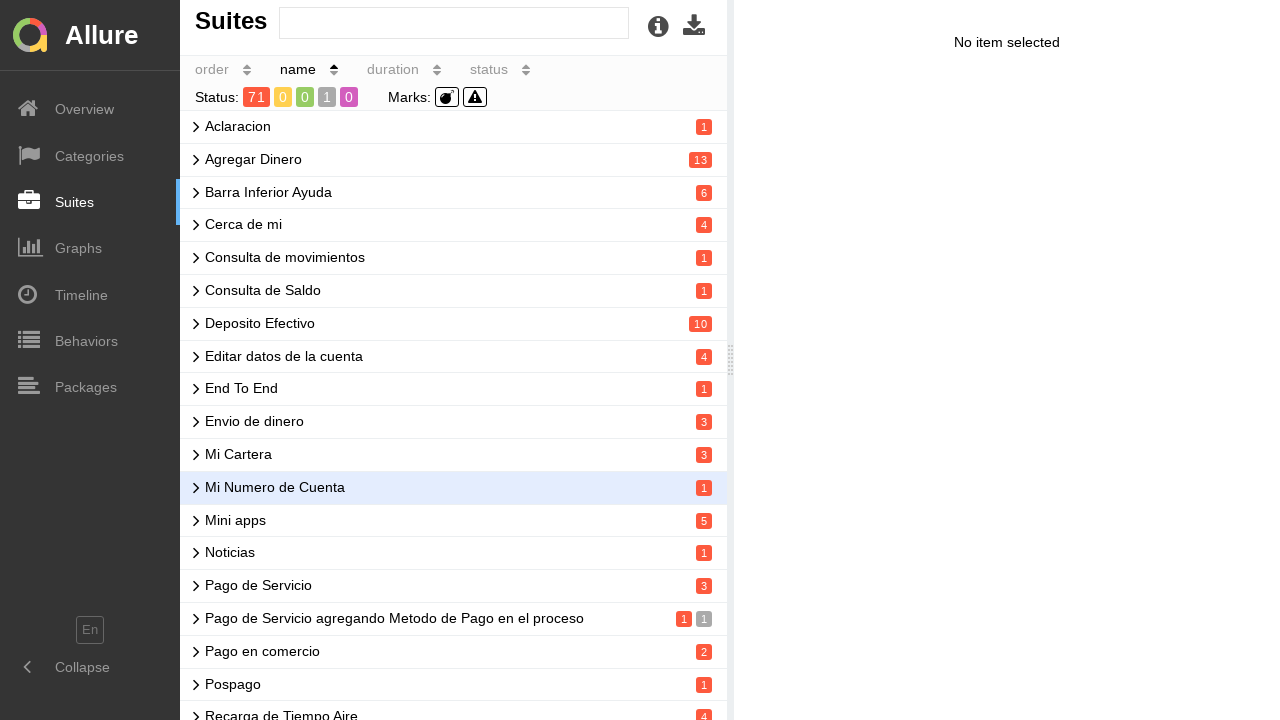

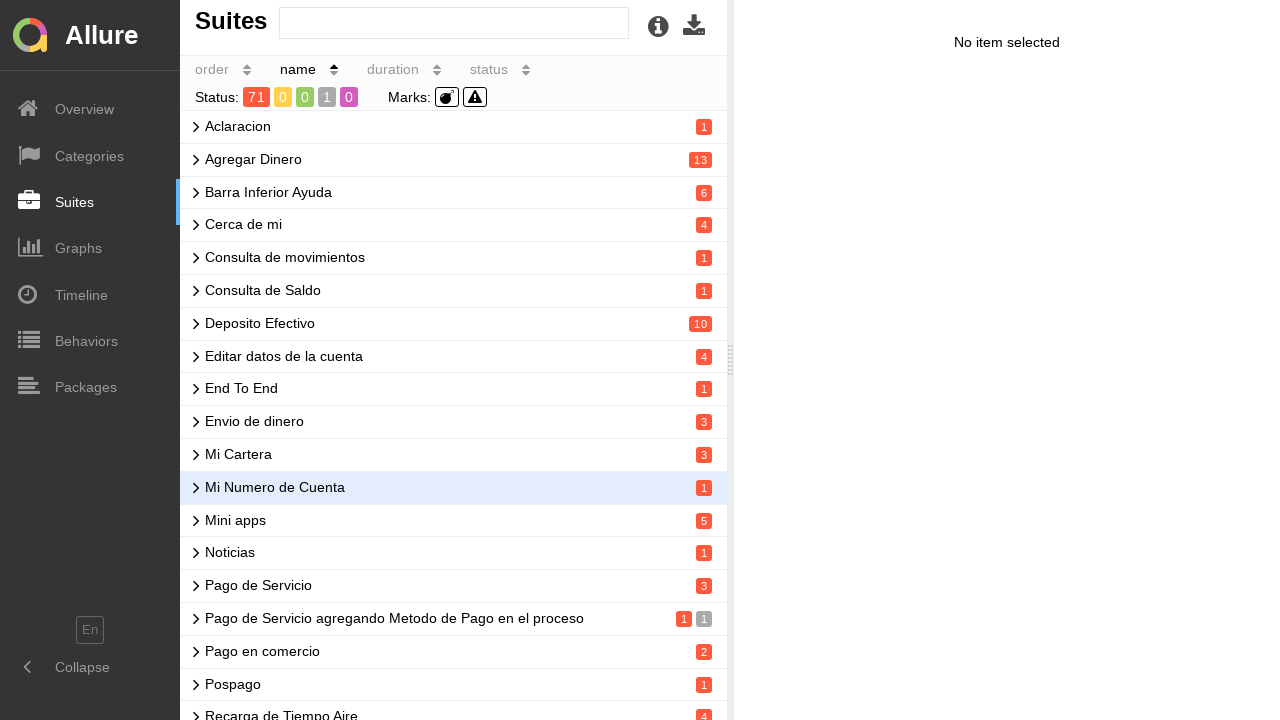